Tests the Text Input feature by navigating to the Text Input page, entering text into an input field, clicking a button, and verifying the button text updates accordingly.

Starting URL: http://uitestingplayground.com/home

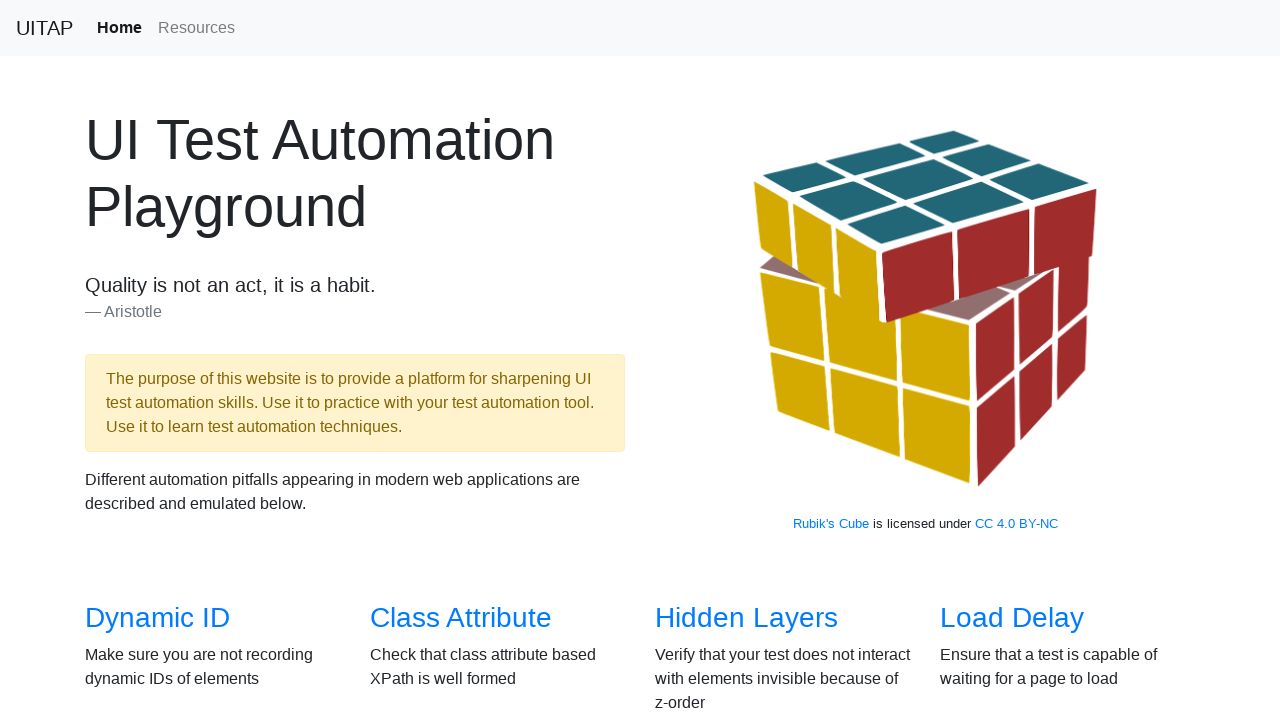

Clicked on 'Text Input' link to navigate to the Text Input page at (1002, 360) on text=Text Input
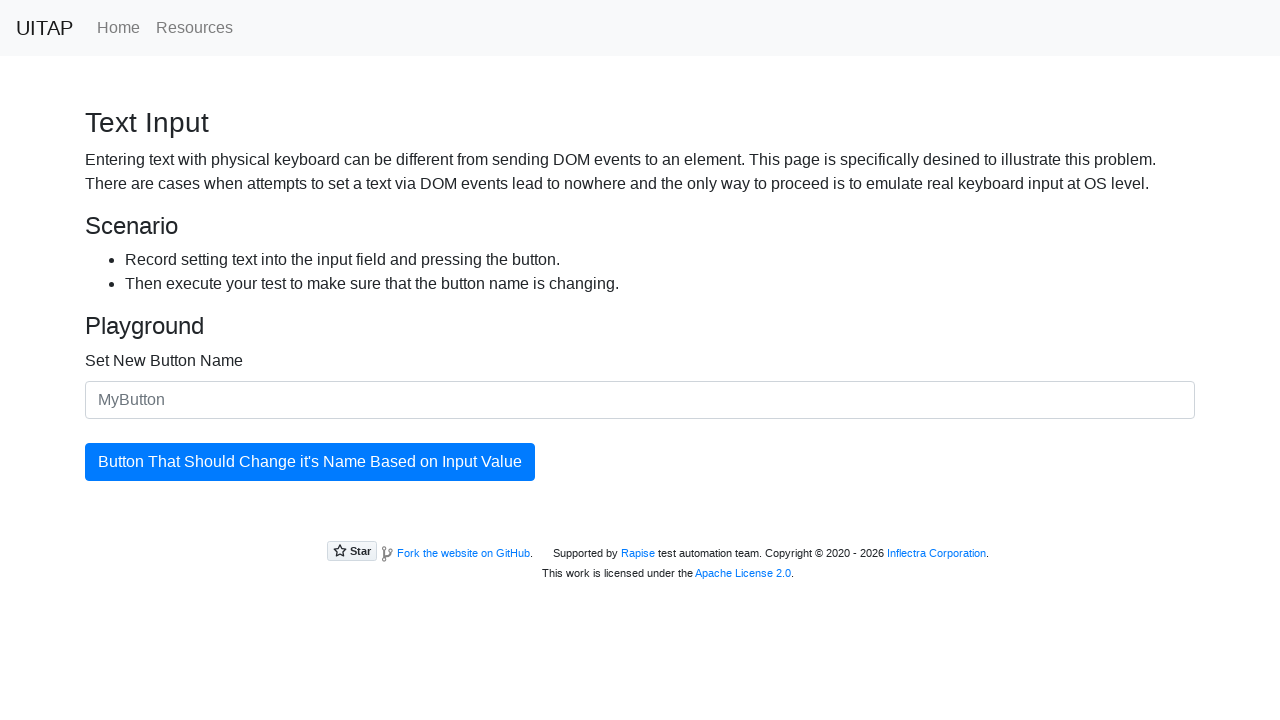

Text input field '#newButtonName' became visible
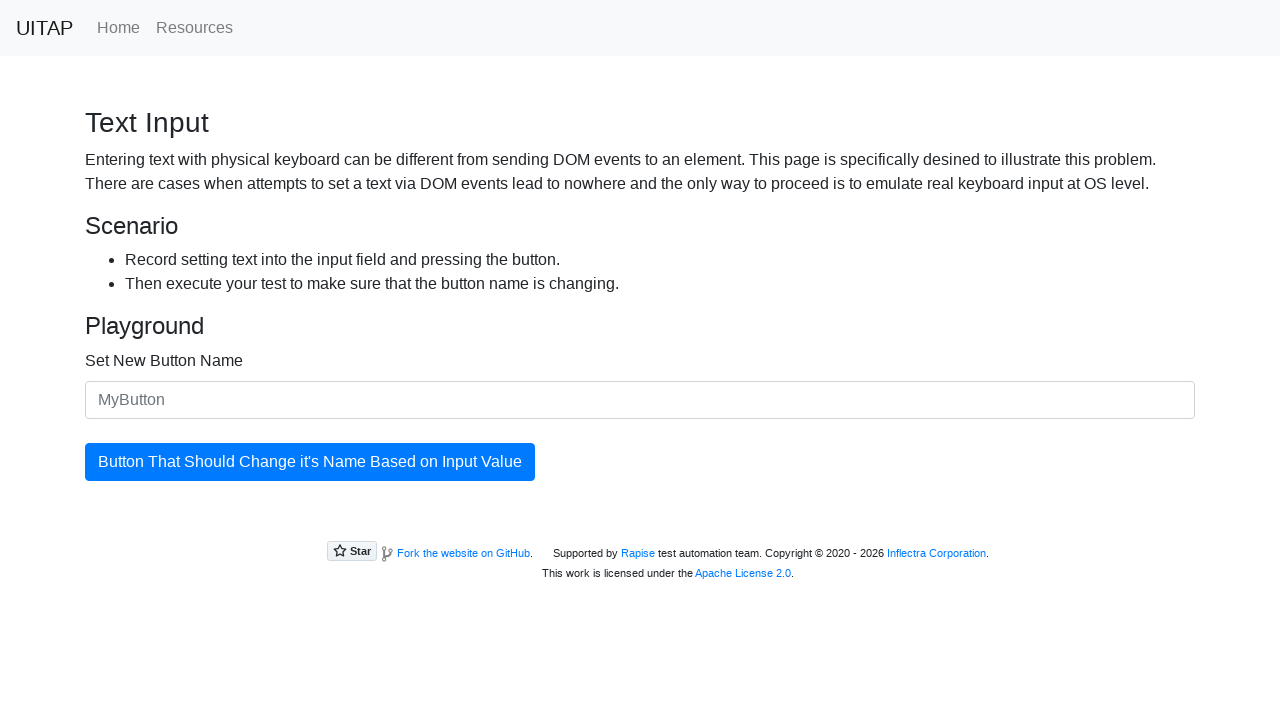

Filled text input field with 'Test' on #newButtonName
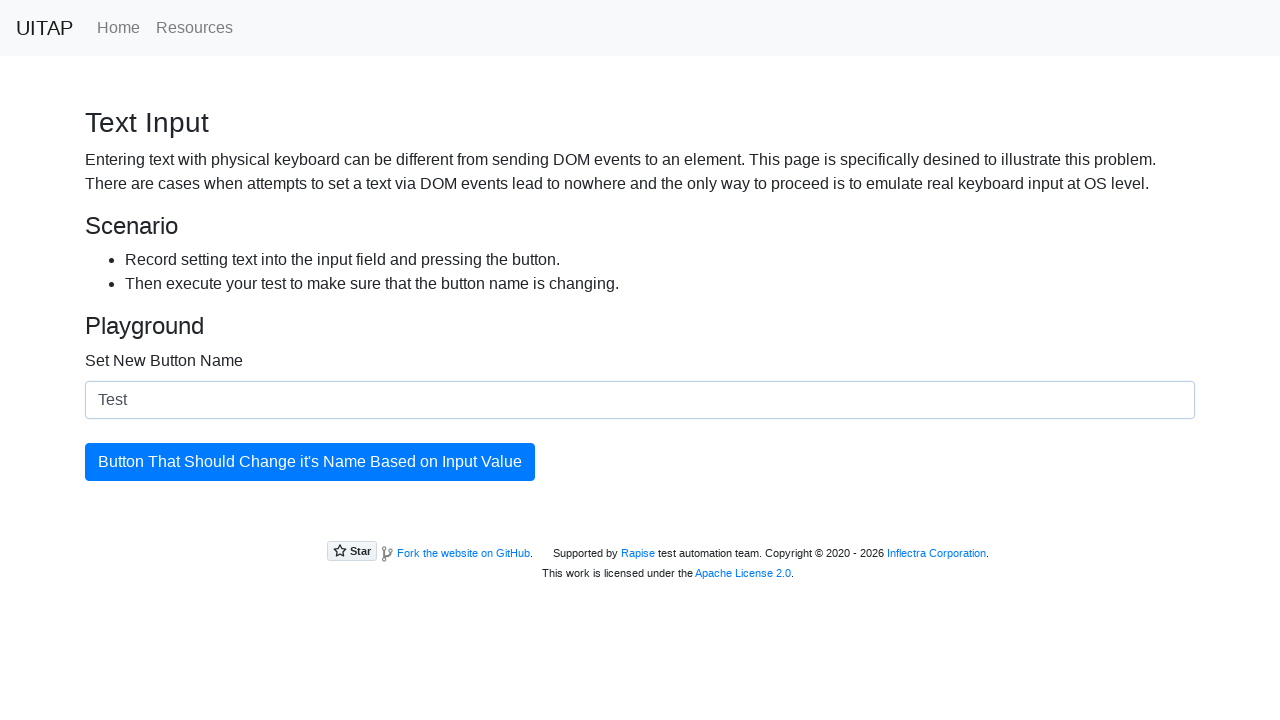

Clicked the updating button to trigger text update at (310, 462) on #updatingButton
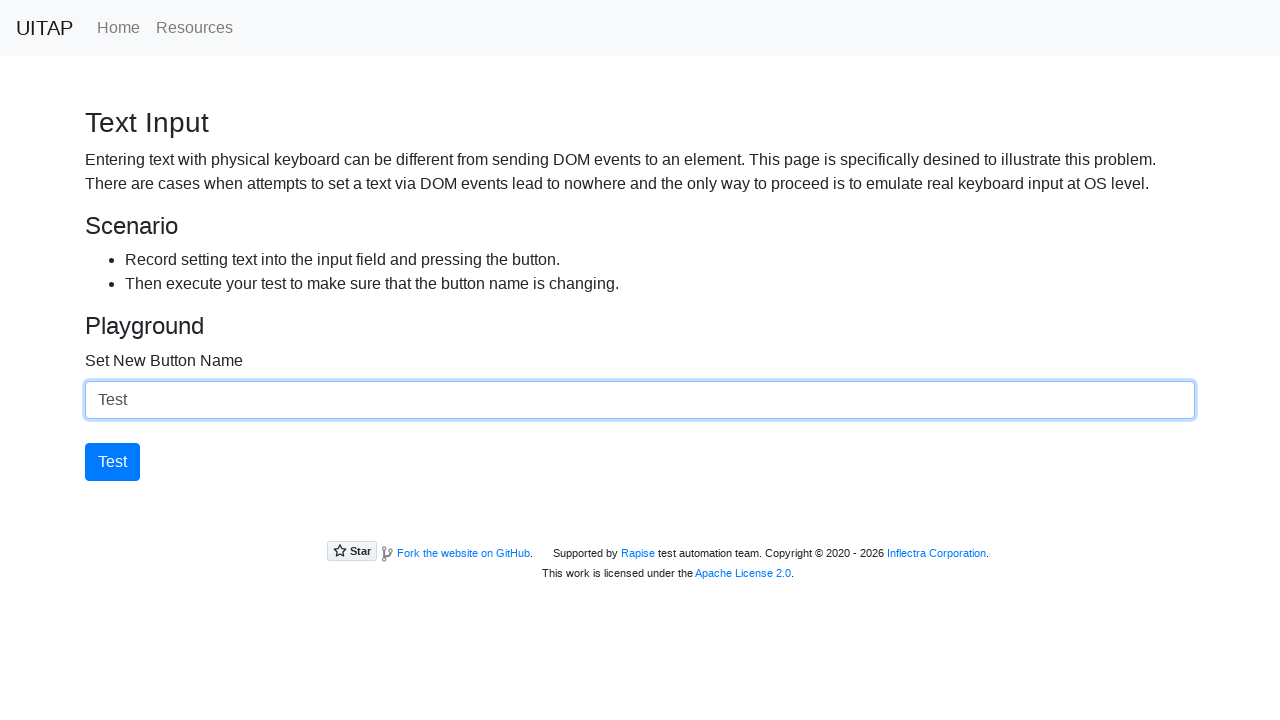

Waiting button '#updatingButton' is ready for assertion
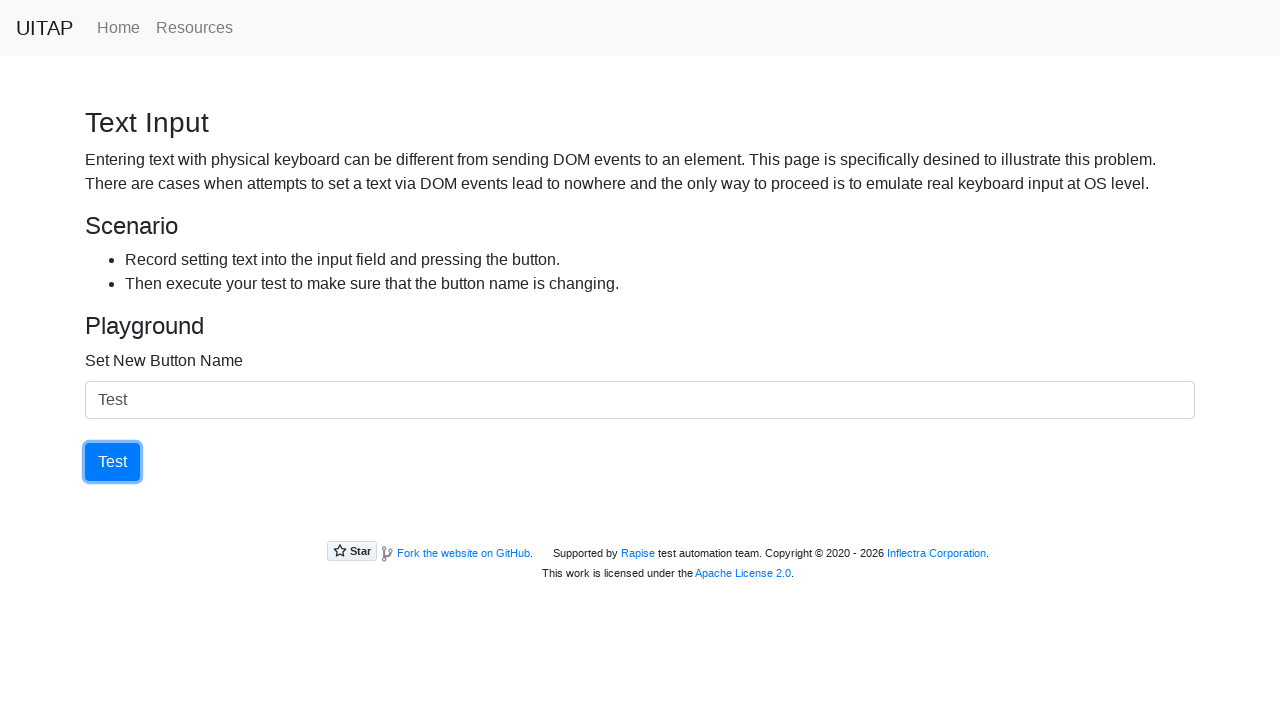

Verified button text was updated to 'Test'
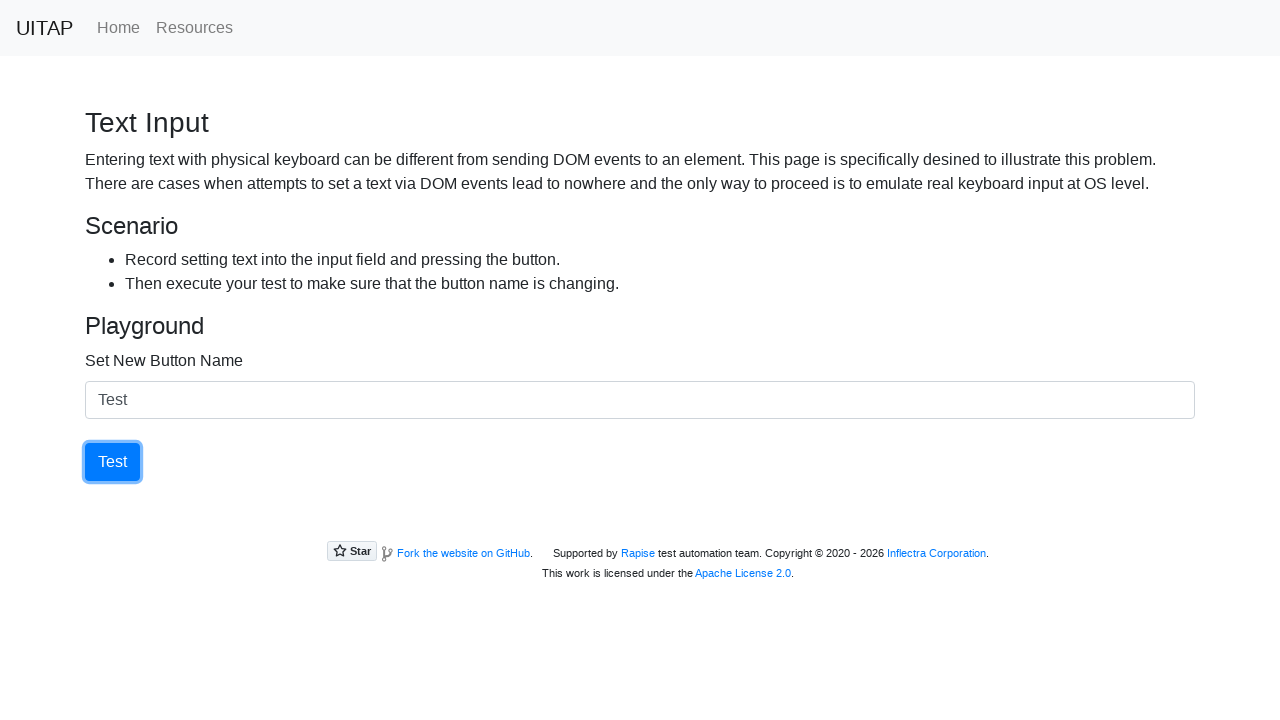

Navigated back to home page
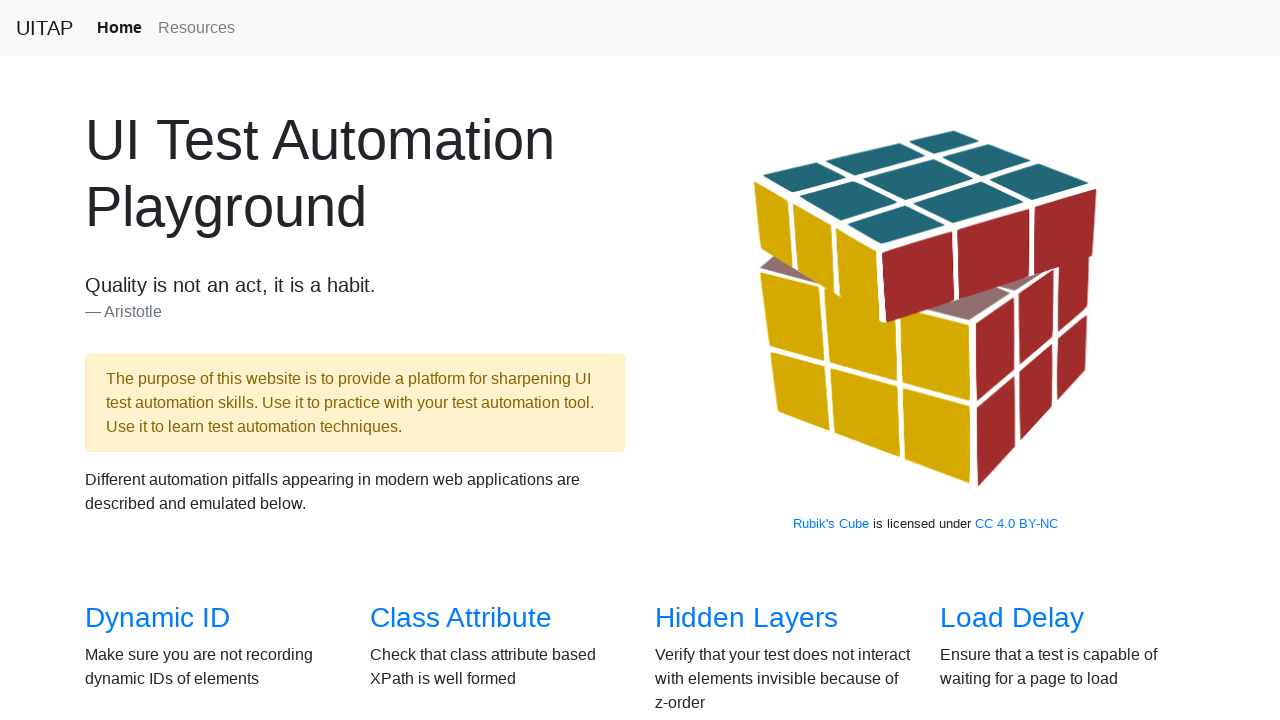

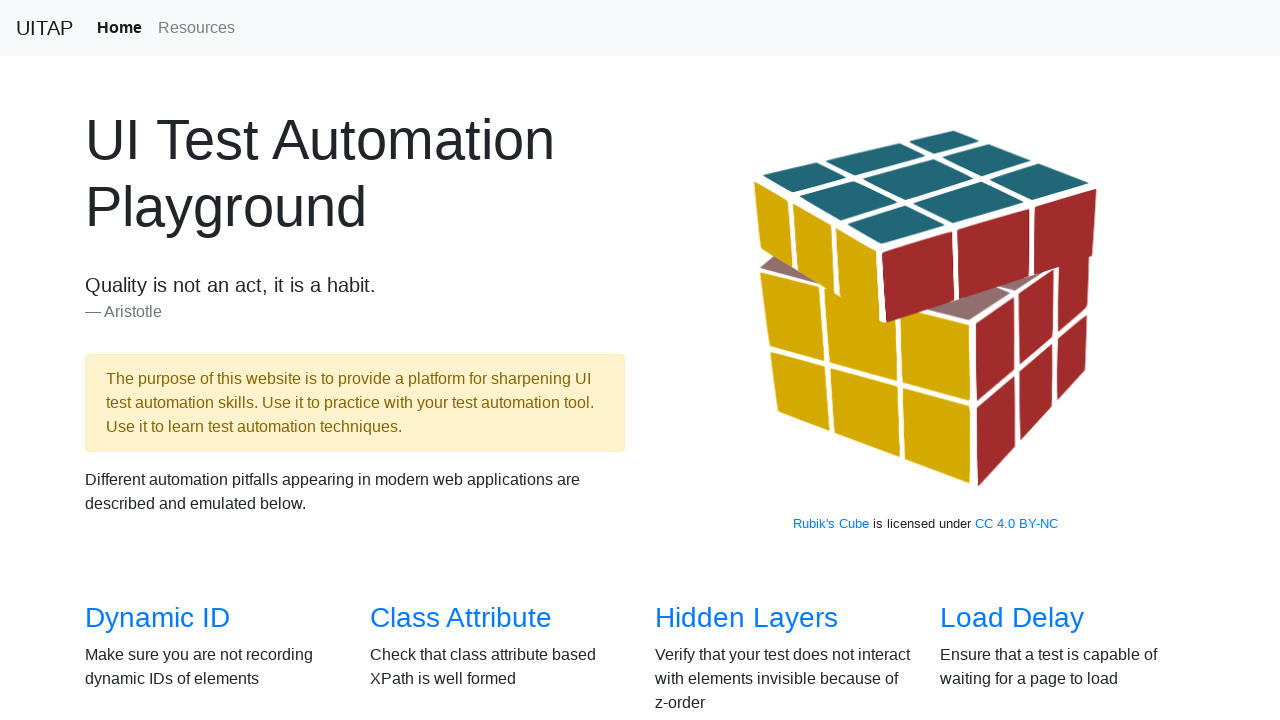